Navigates to the DemoQA buttons page and clicks on a menu item (item-6, which is the "Links" section in the sidebar)

Starting URL: https://demoqa.com/buttons

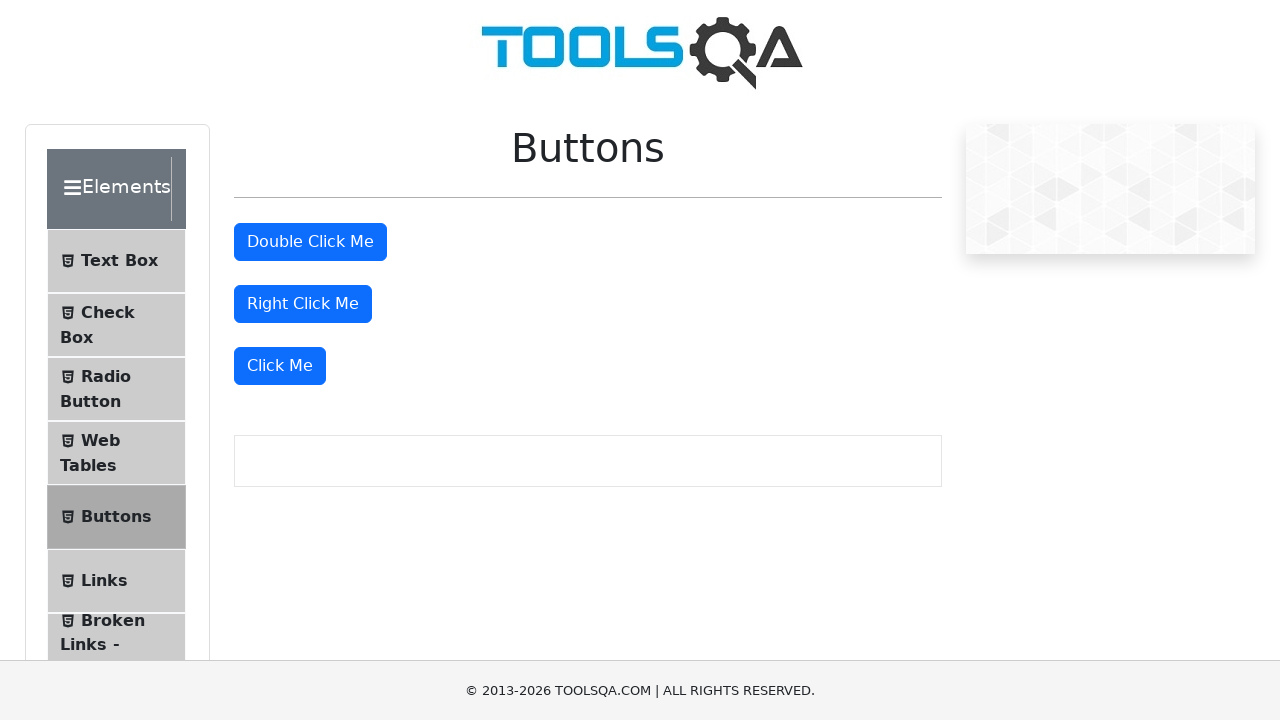

Waited 500ms for page to load
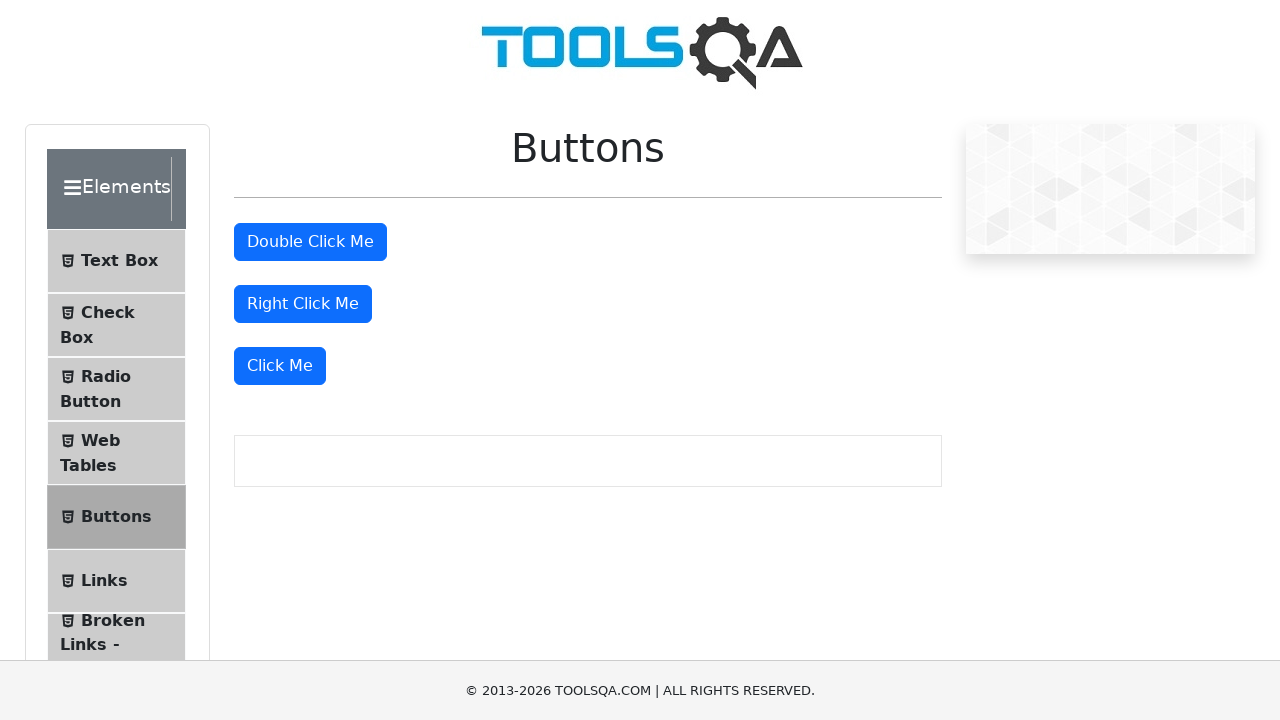

Clicked on Links menu item (item-6) in sidebar at (116, 645) on #item-6
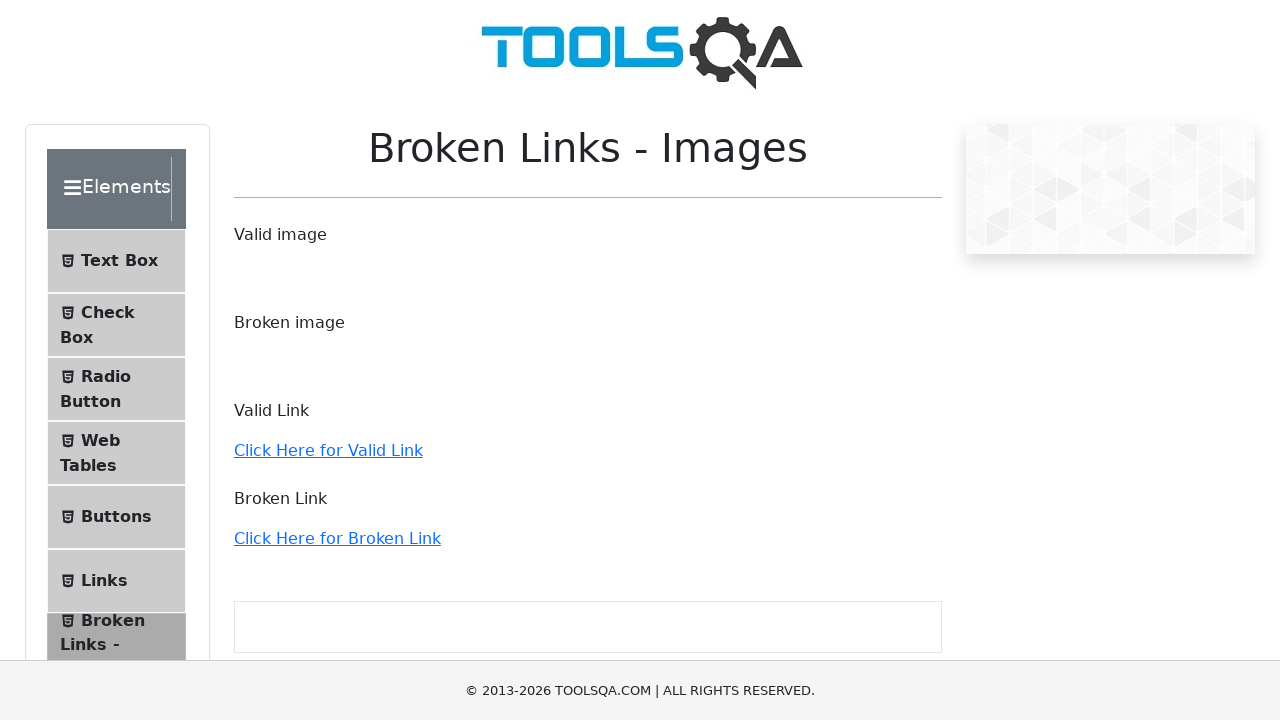

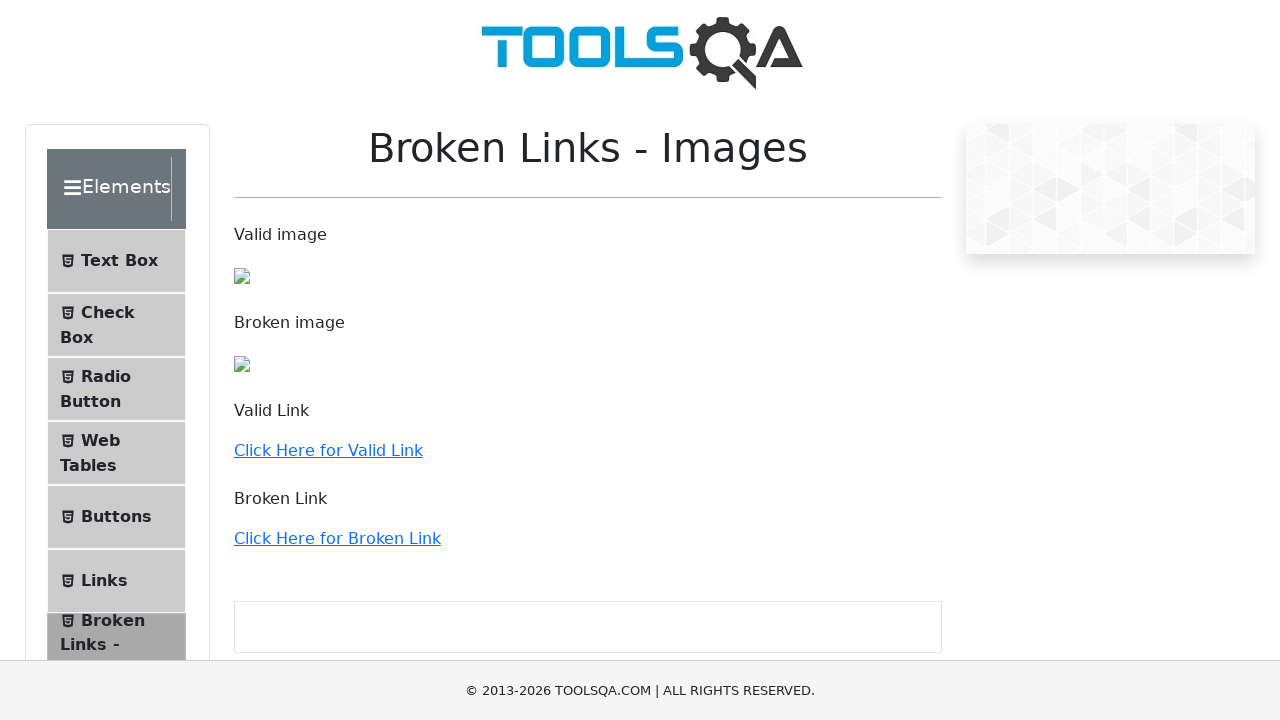